Clicks on Slow Calculator link from Chapter 3, verifies navigation to the slow calculator page, and returns to main page

Starting URL: https://bonigarcia.dev/selenium-webdriver-java/

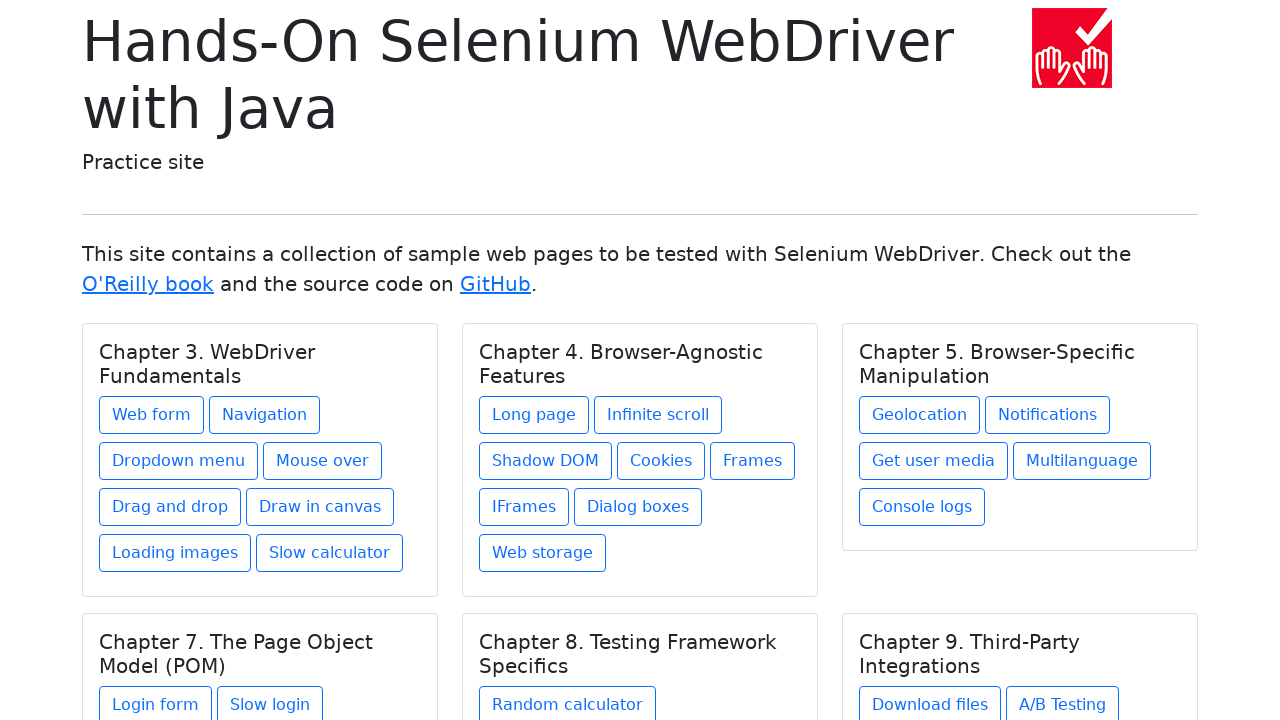

Clicked on Slow Calculator link from Chapter 3 at (330, 553) on xpath=//h5[text()='Chapter 3. WebDriver Fundamentals']/../a[@href='slow-calculat
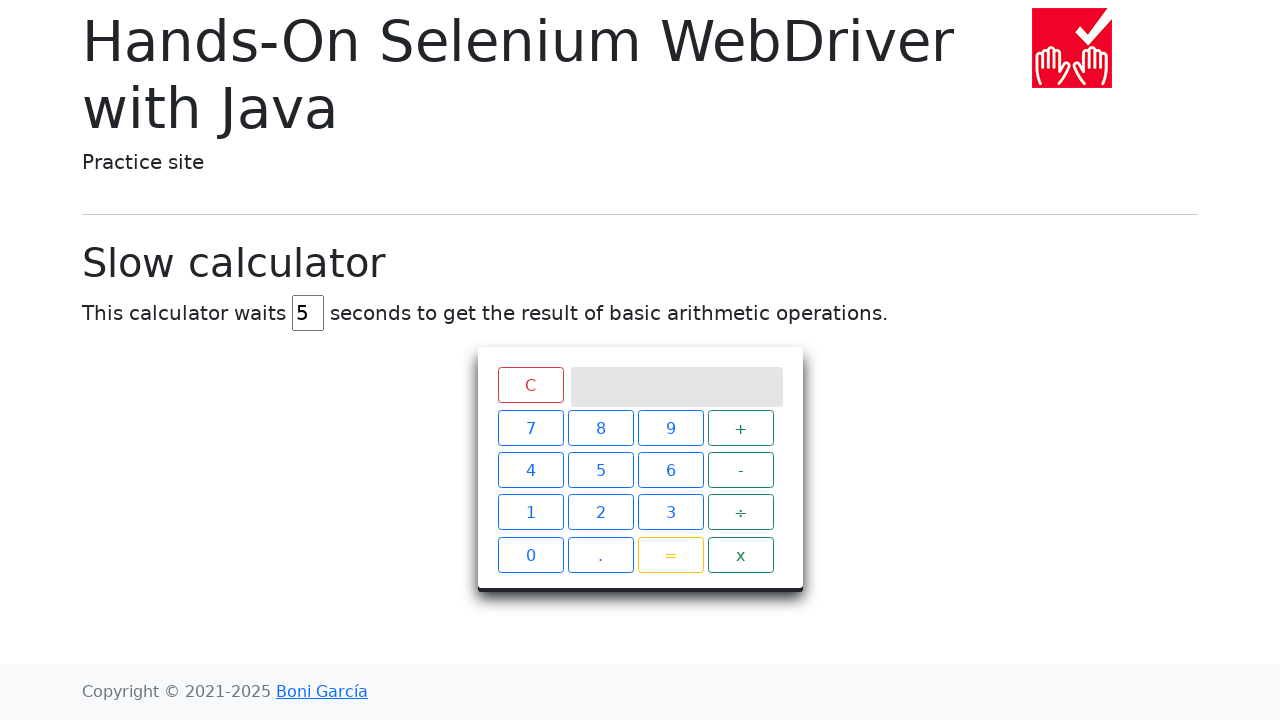

Slow calculator page loaded and display element verified
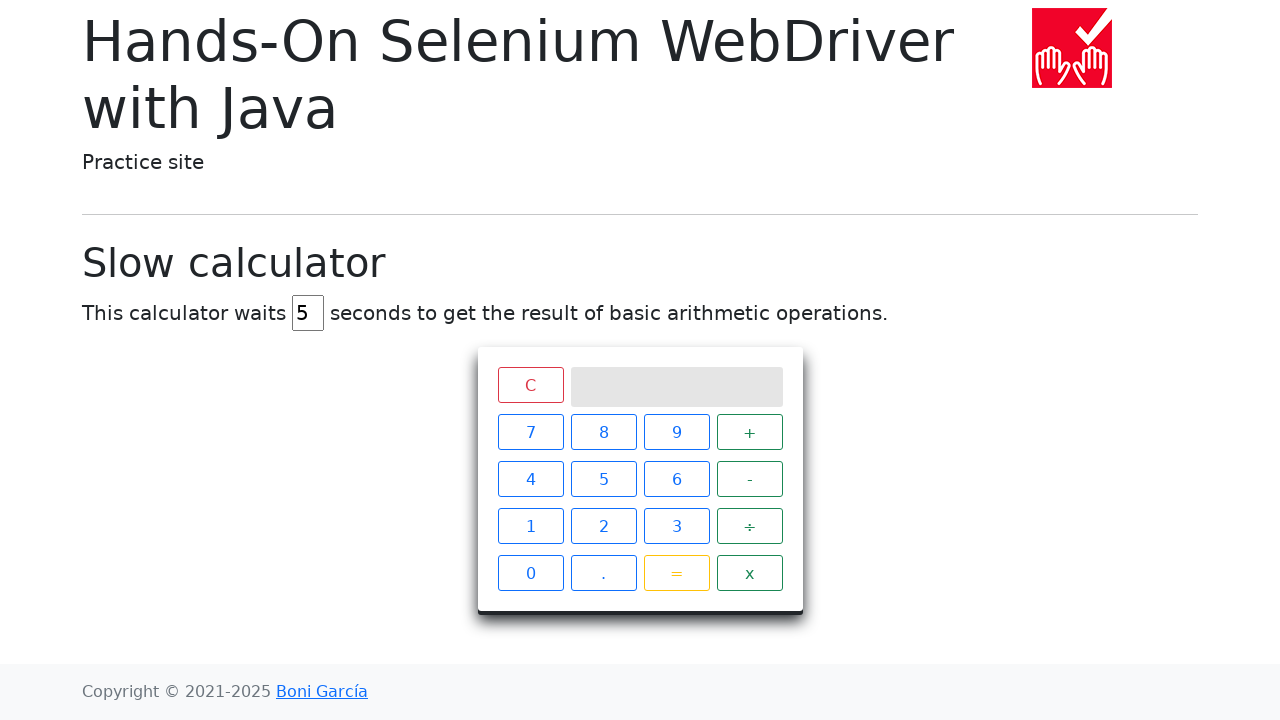

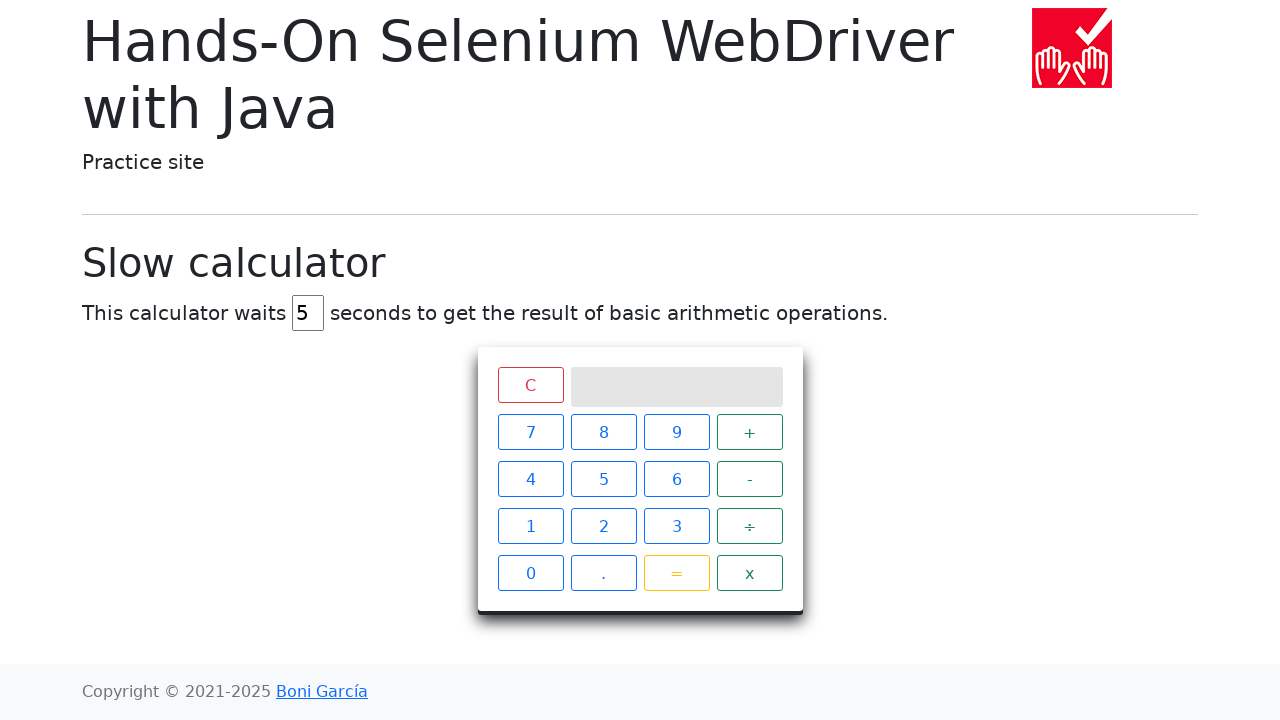